Tests a registration form by filling in three required input fields in the first block and submitting the form, then verifies the success message is displayed.

Starting URL: http://suninjuly.github.io/registration1.html

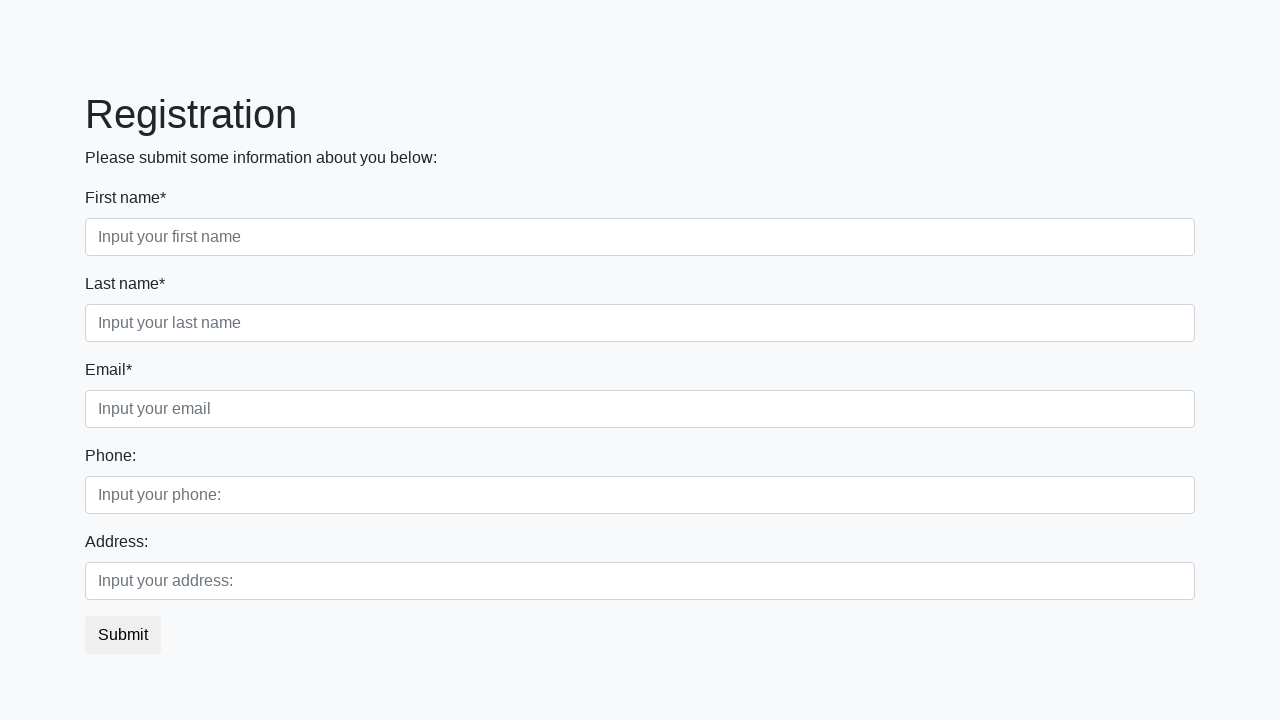

Filled first name field with 'John' on .first_block .first
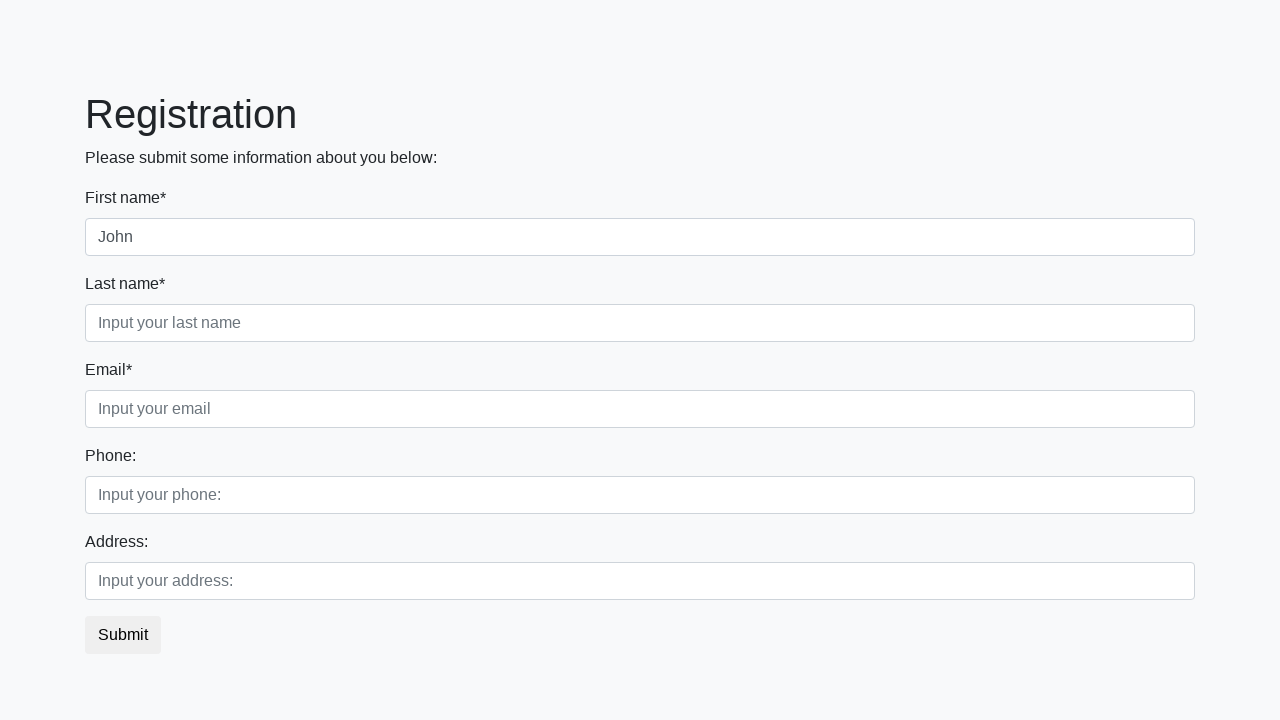

Filled last name field with 'Doe' on .first_block .second
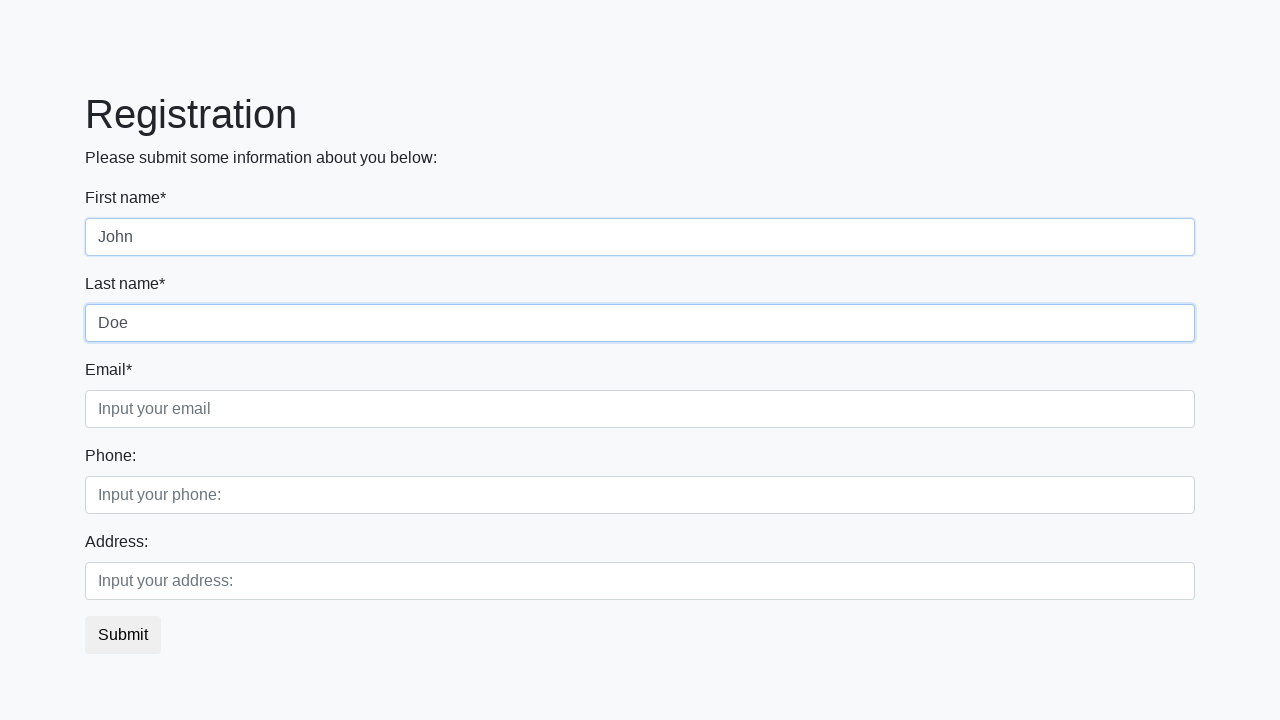

Filled email field with 'john.doe@example.com' on .first_block .third
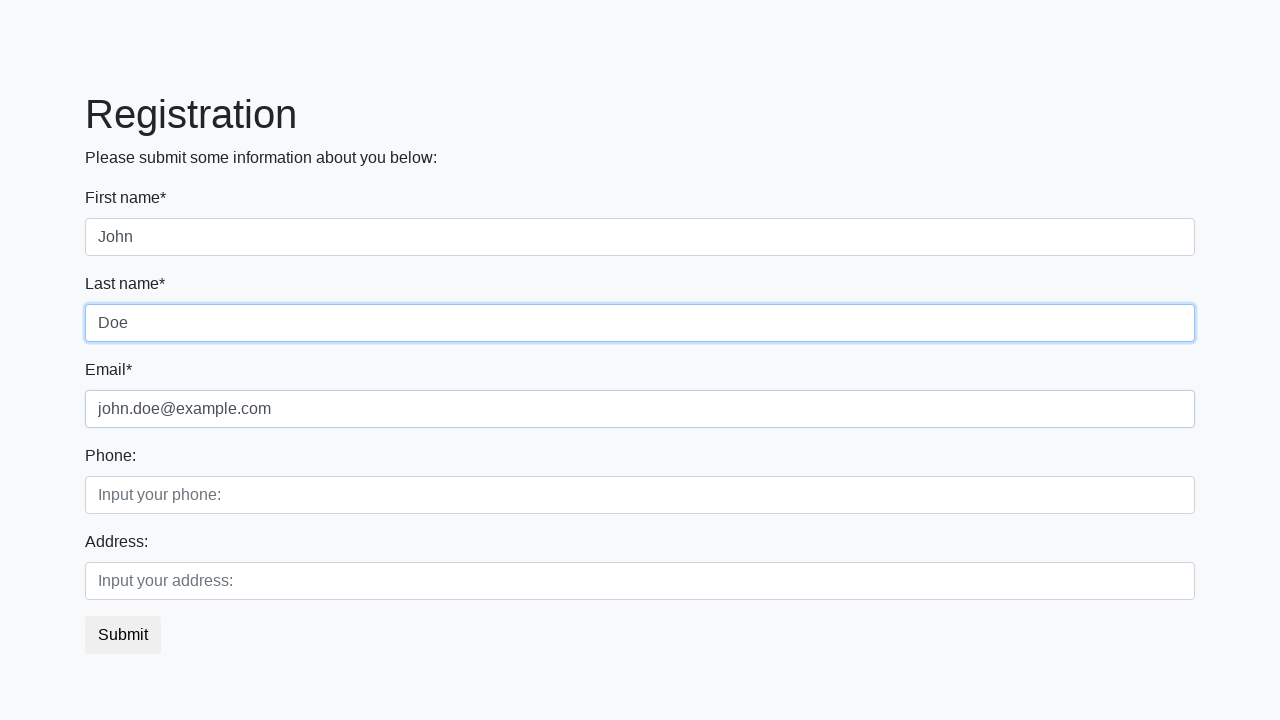

Clicked submit button to register at (123, 635) on button.btn
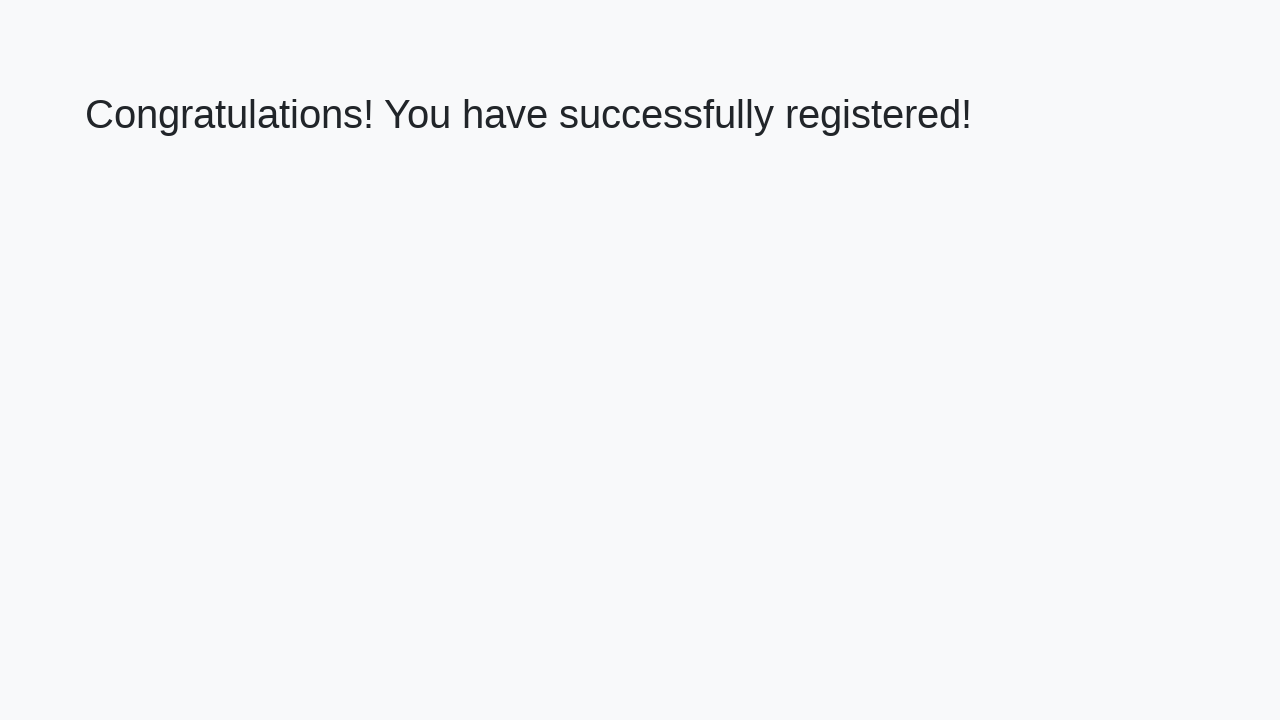

Success message heading loaded
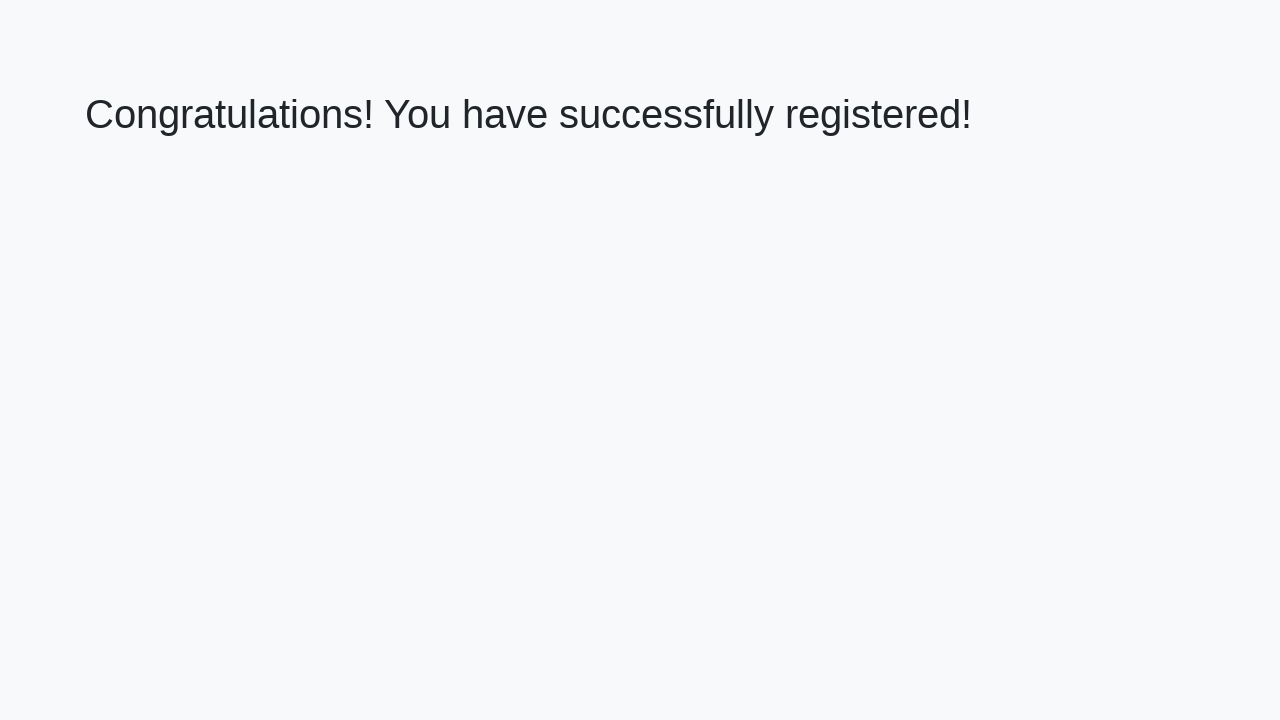

Retrieved success message: 'Congratulations! You have successfully registered!'
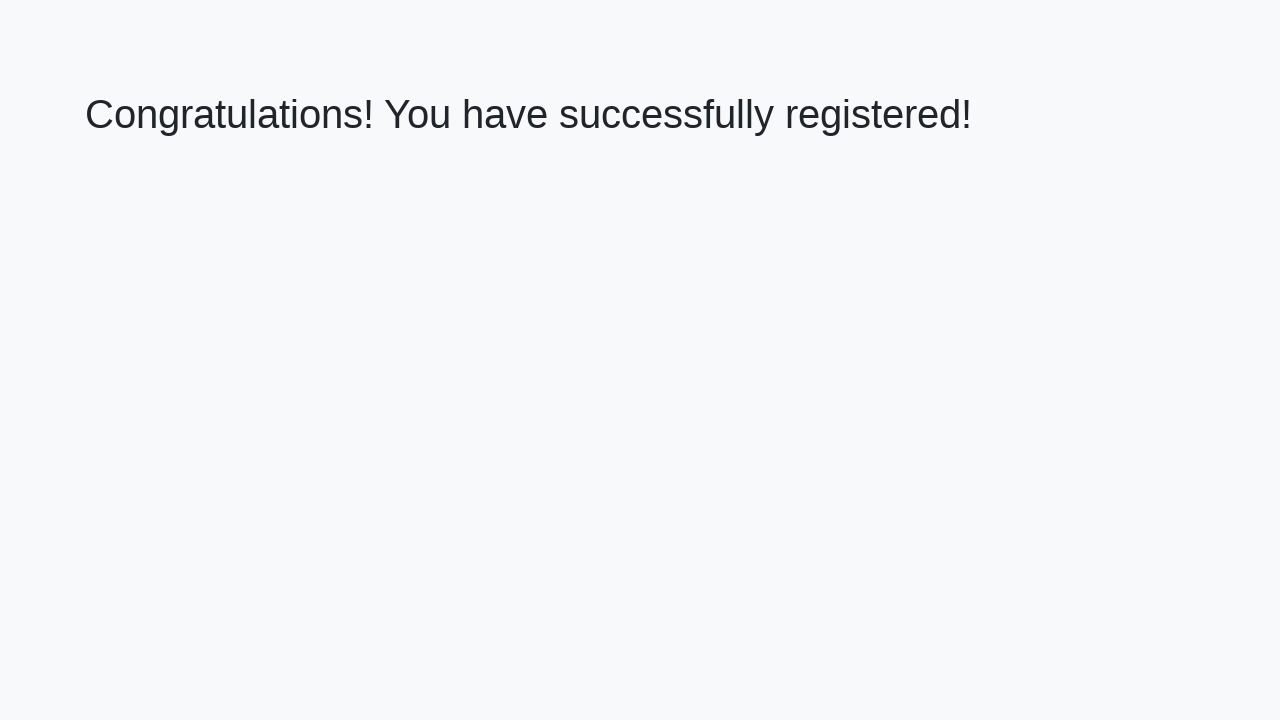

Verified success message matches expected text
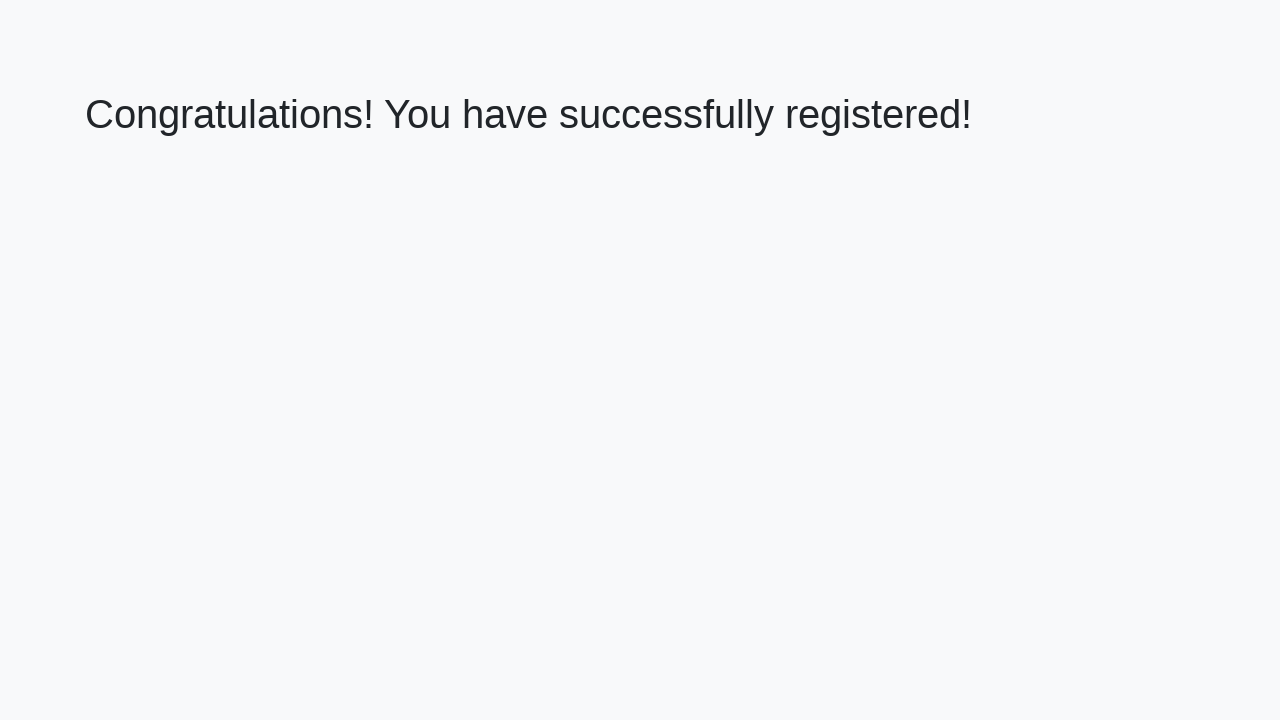

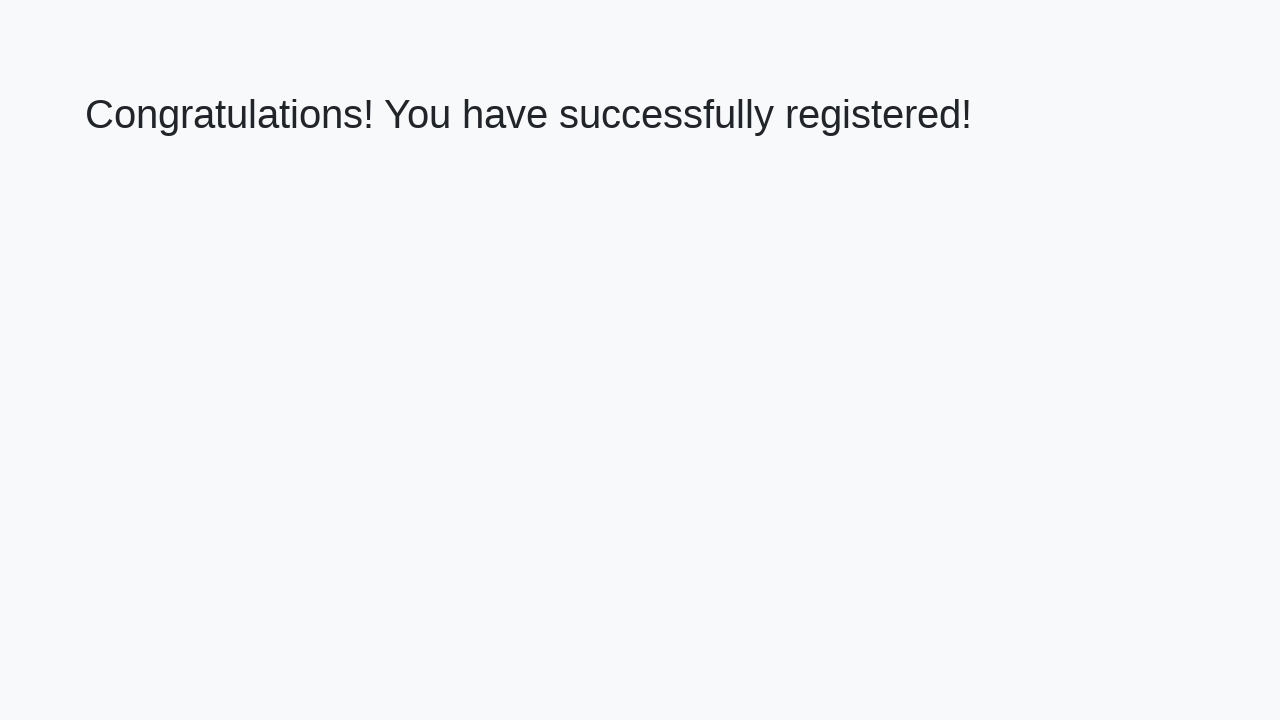